Tests browser window and tab handling by opening new tabs and windows, switching between them, and interacting with elements in different windows

Starting URL: https://demoqa.com/browser-windows

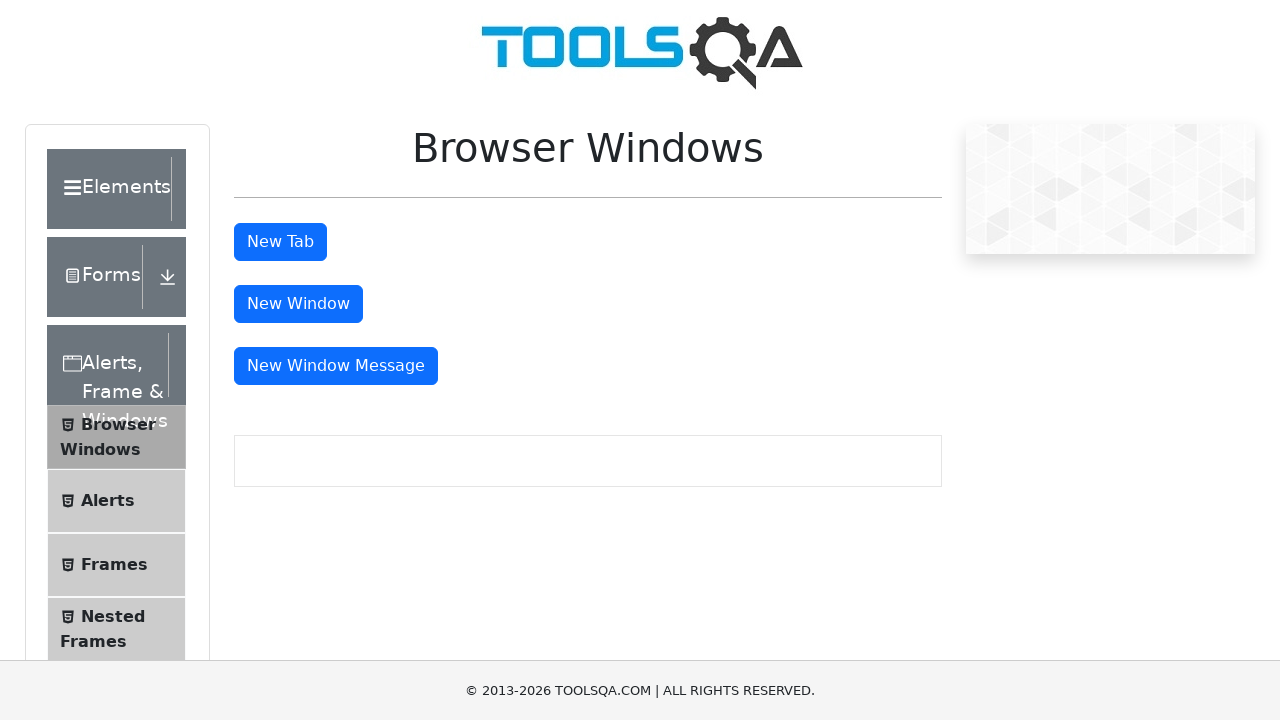

Clicked button to open new tab at (280, 242) on button#tabButton
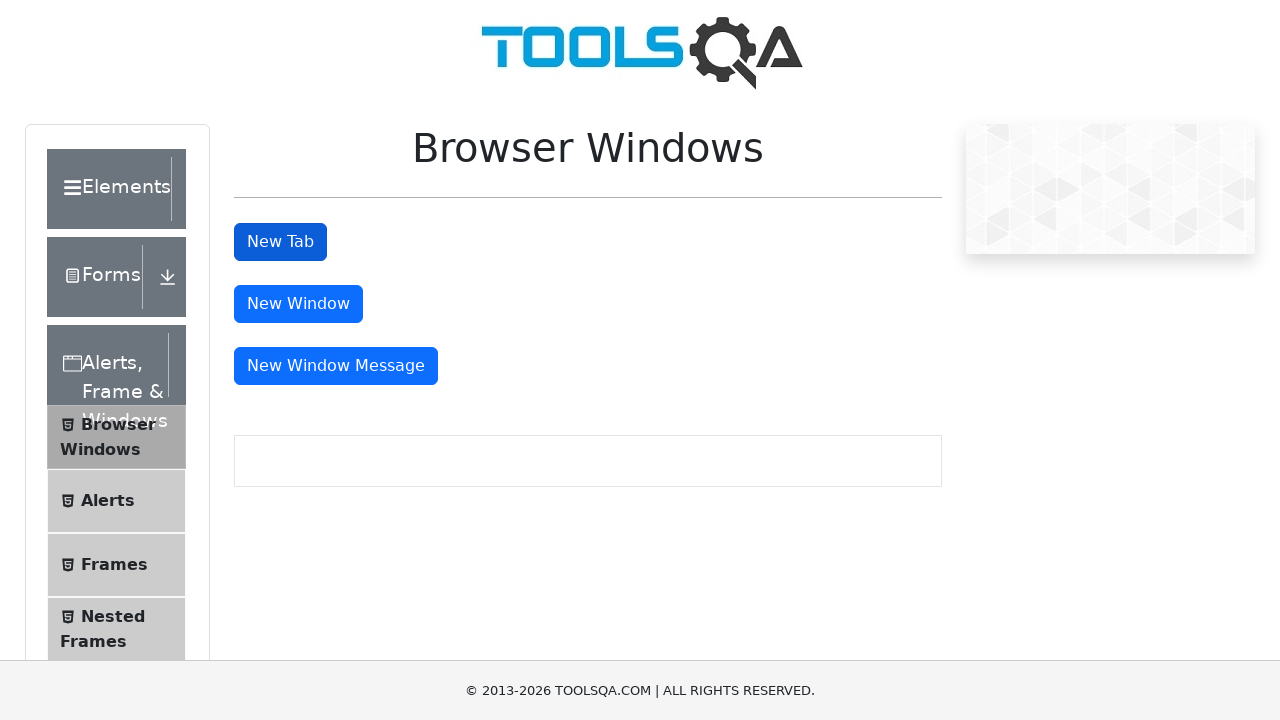

Clicked button to open new window at (298, 304) on button#windowButton
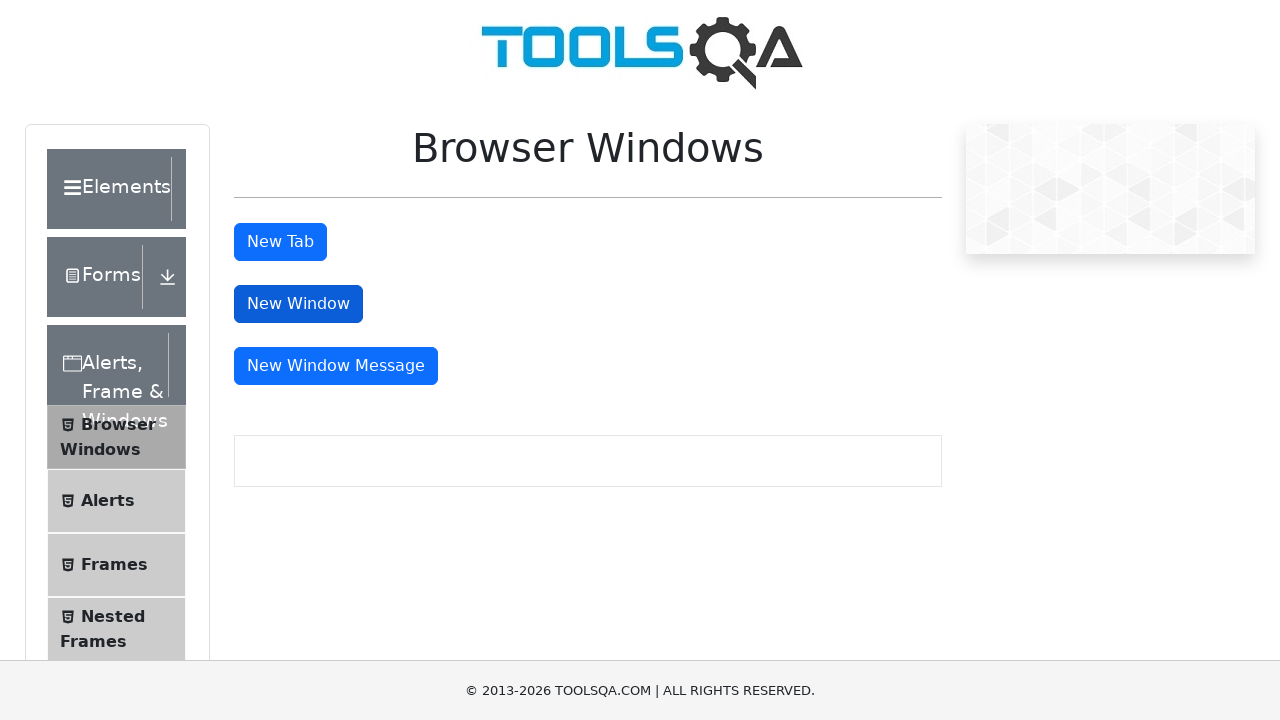

Clicked button to open new window with message at (336, 366) on button#messageWindowButton
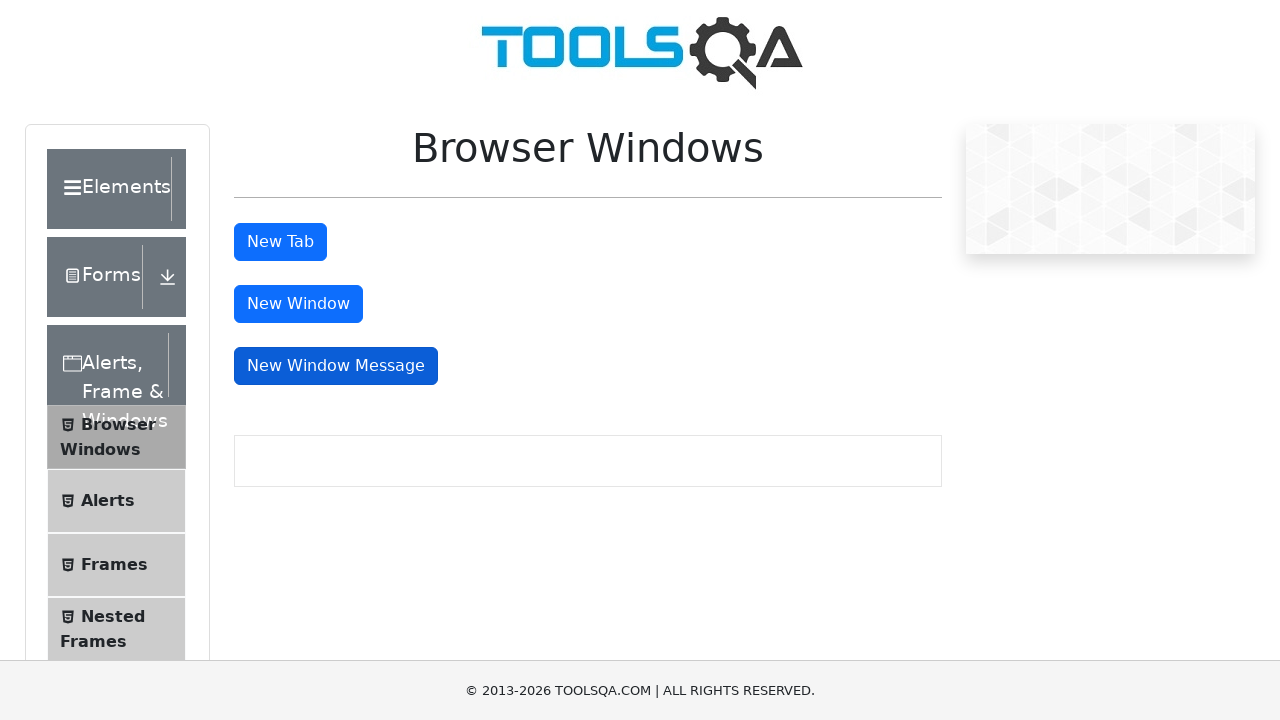

Retrieved all open pages/windows from context
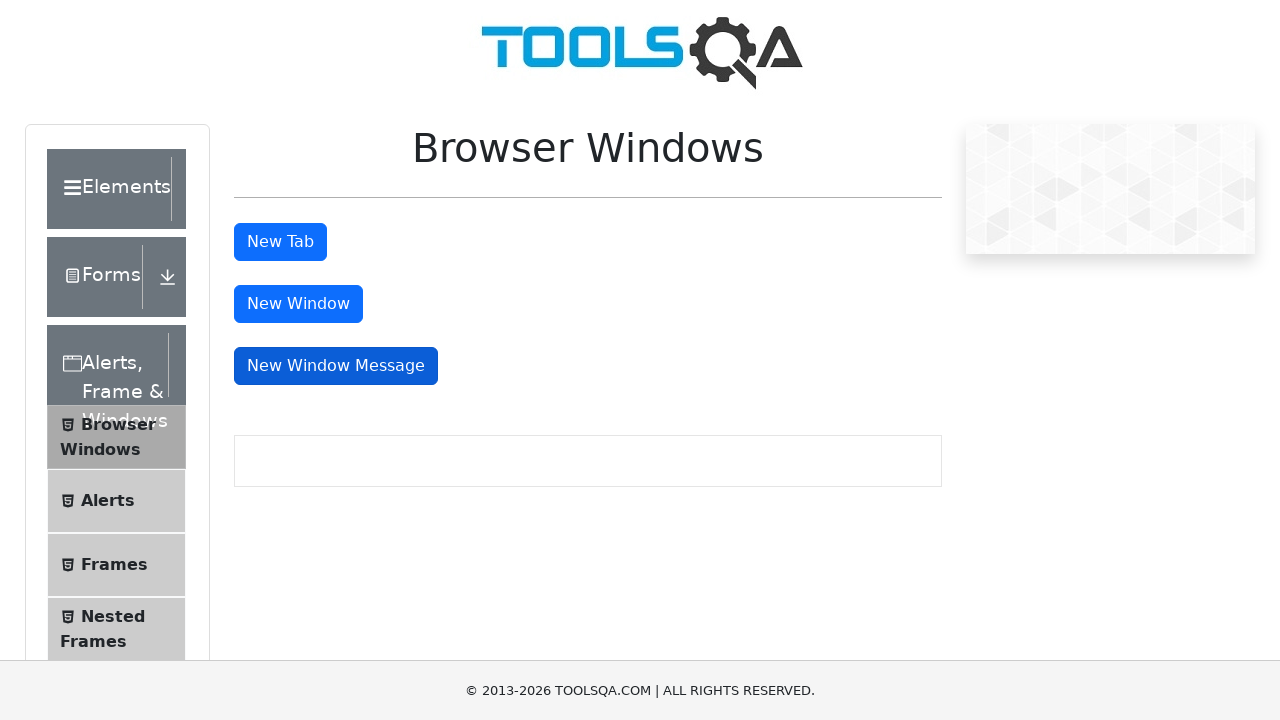

Brought new page to front
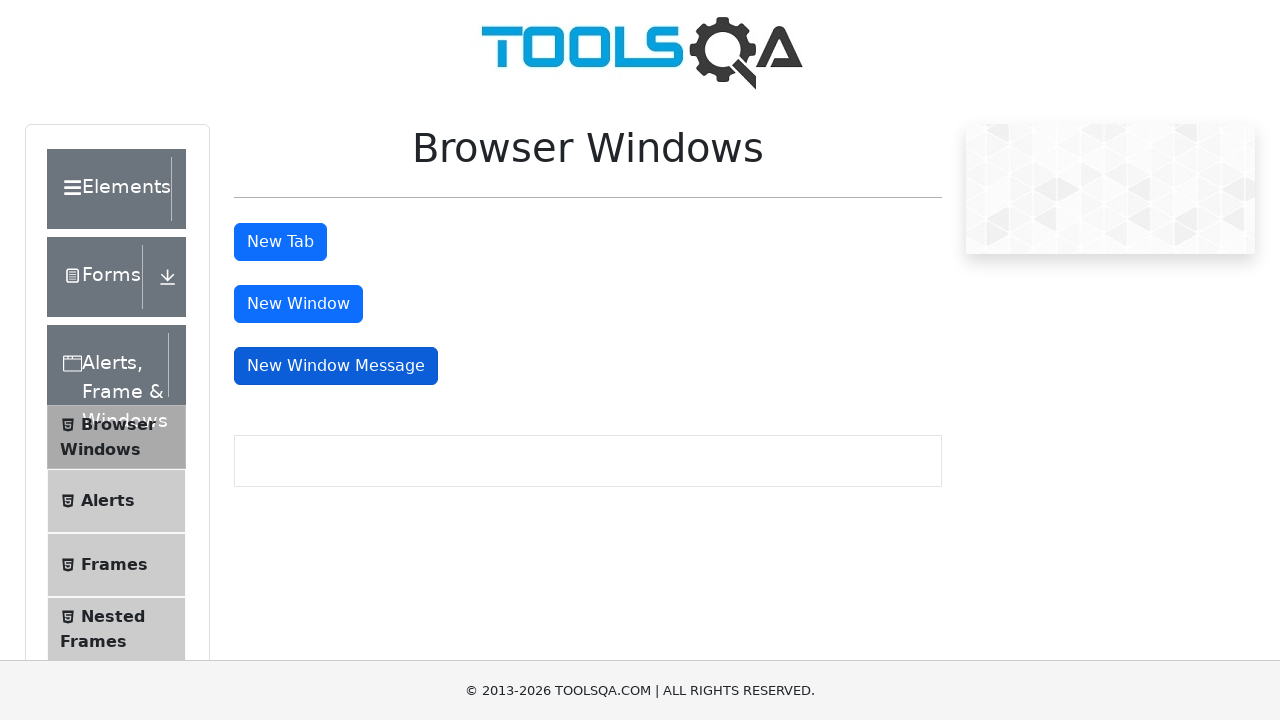

Waited for and verified sample heading in new window/tab
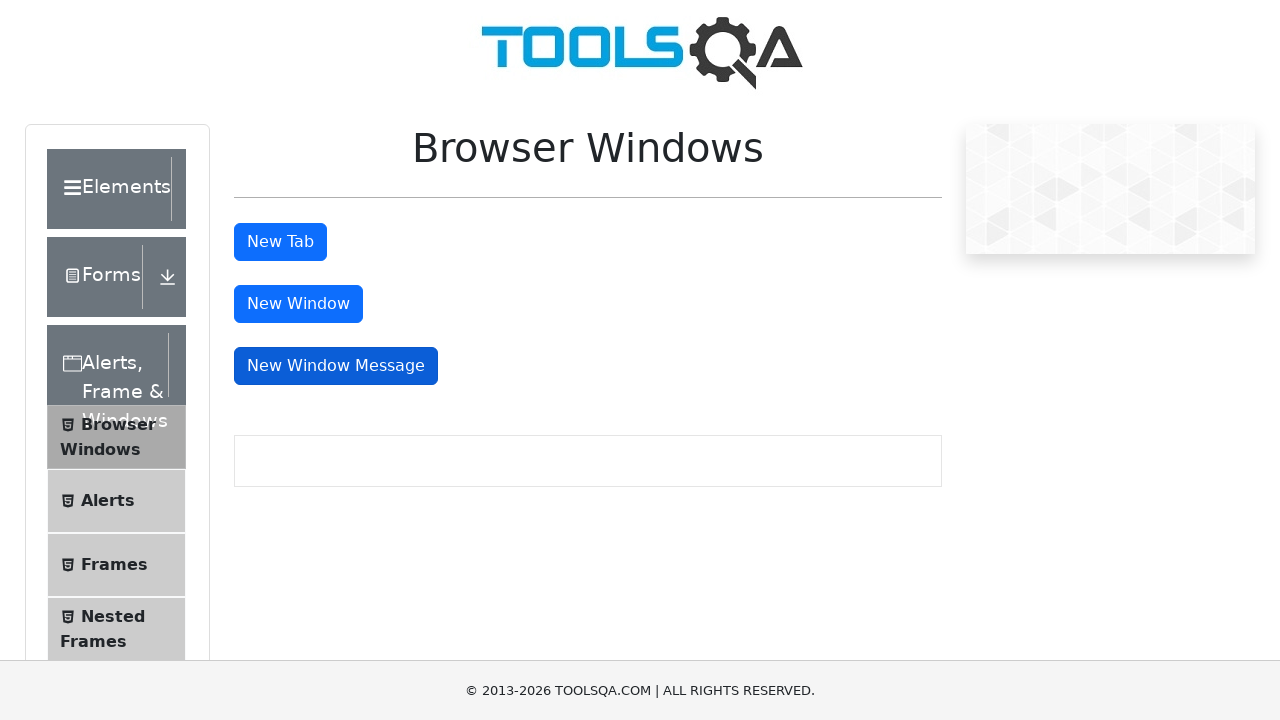

Brought new page to front
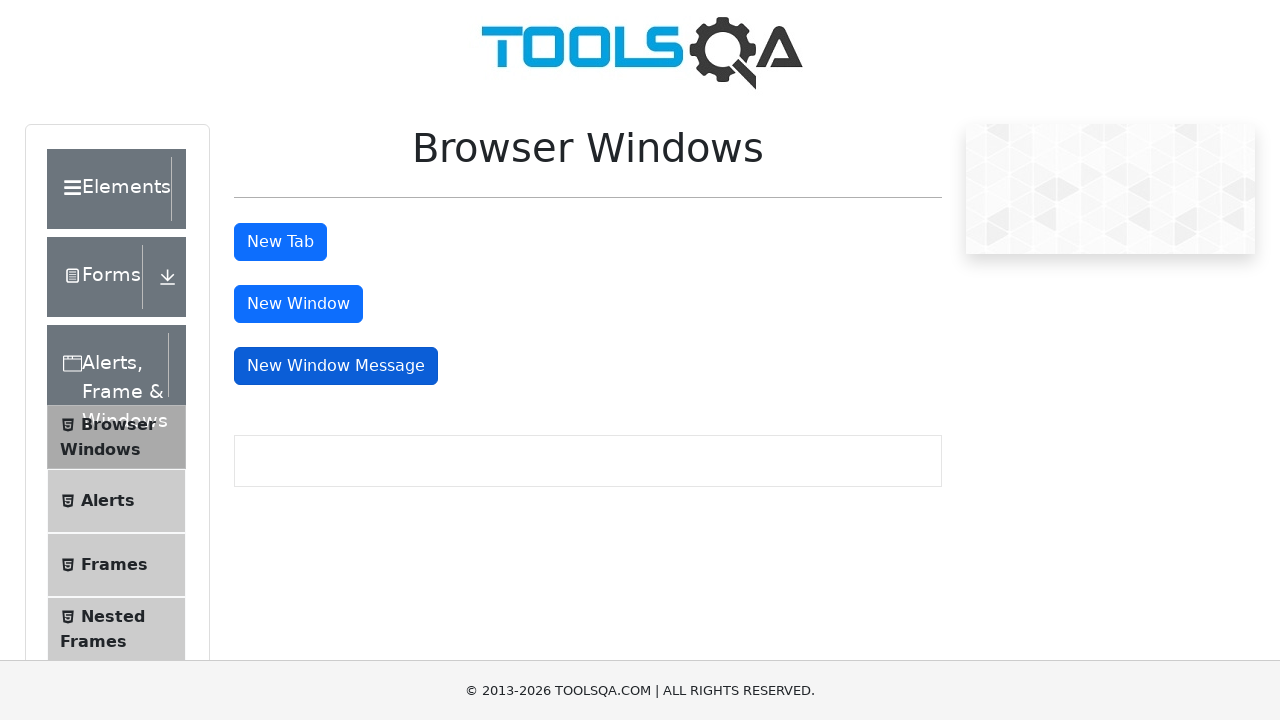

Waited for and verified sample heading in new window/tab
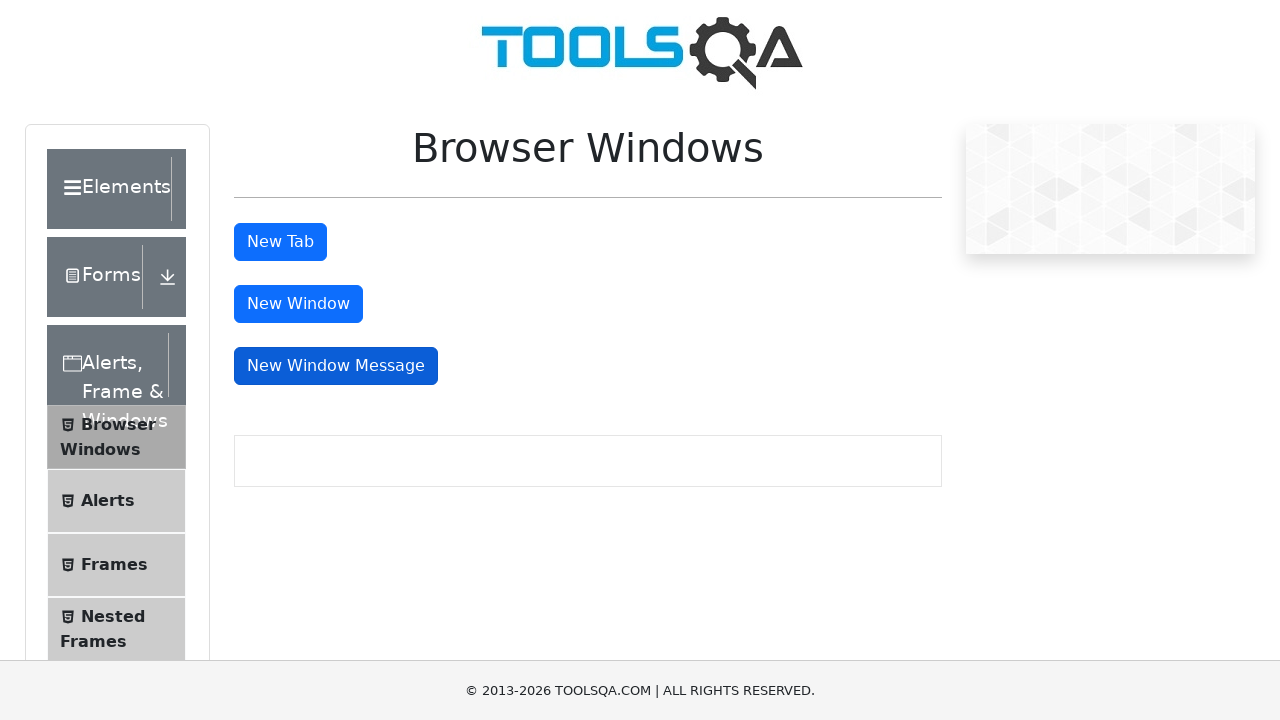

Brought new page to front
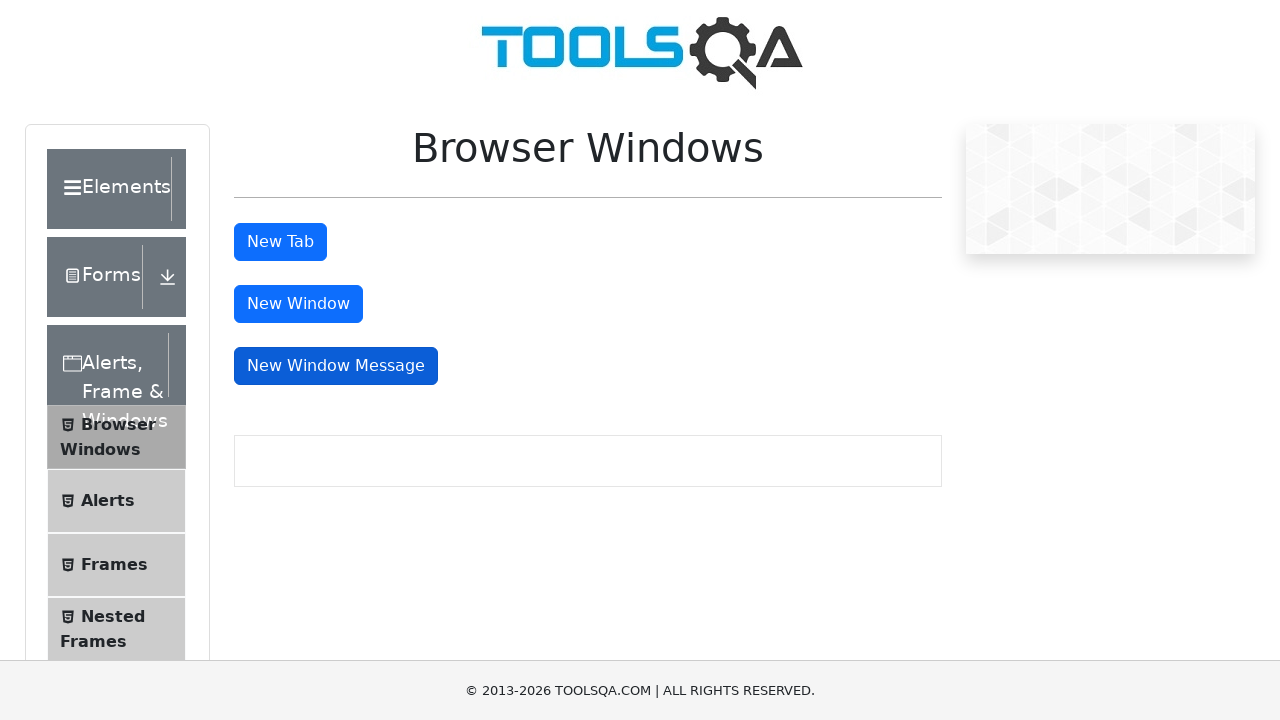

Waited for body element in message window
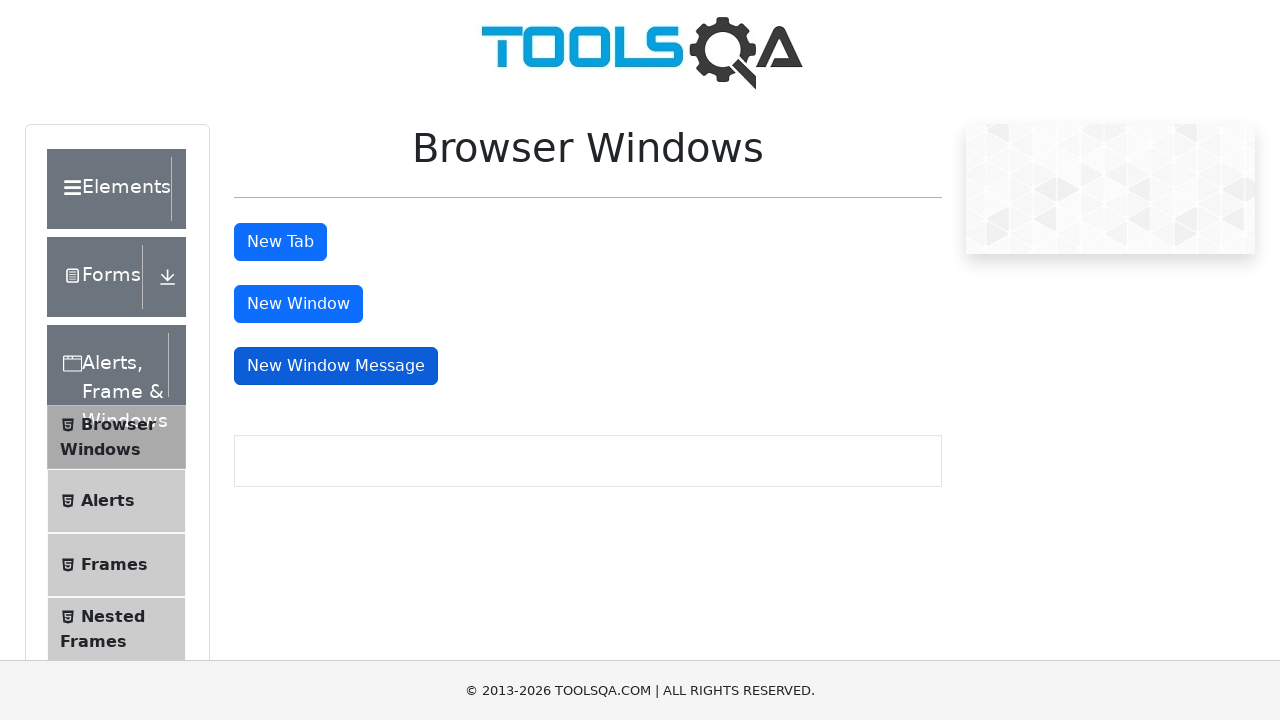

Switched back to main window
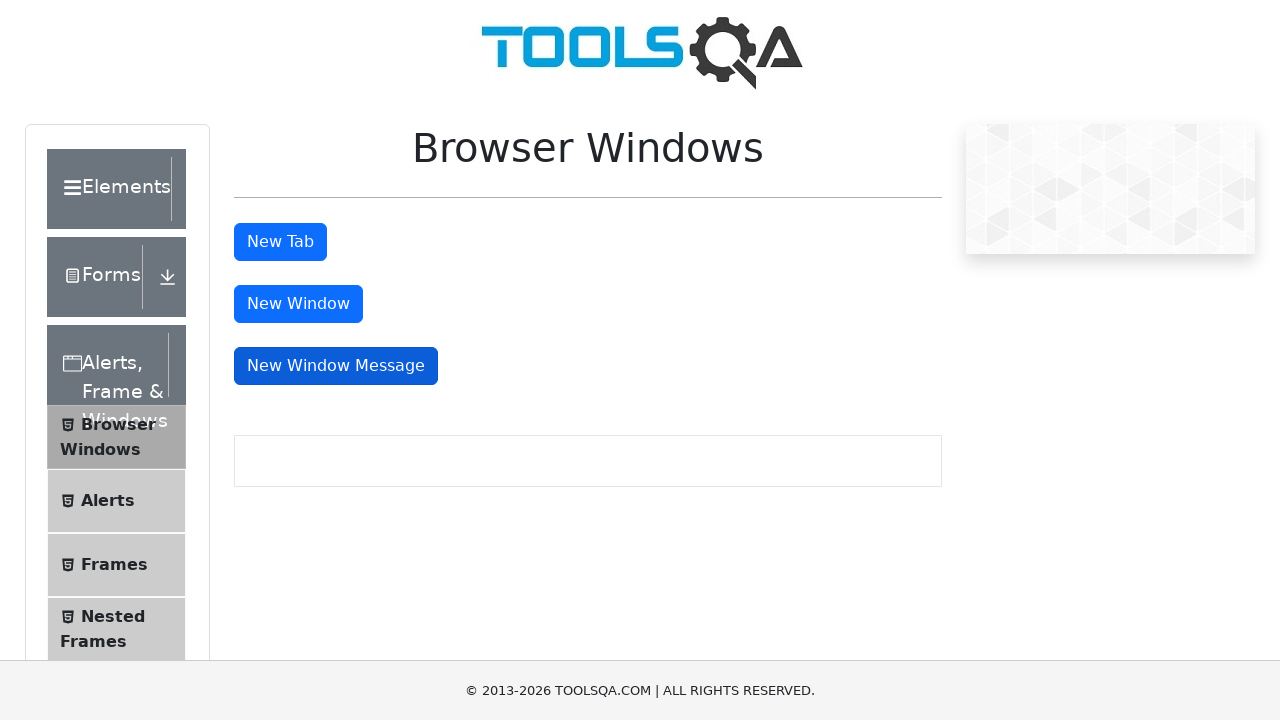

Clicked button to open another new tab at (280, 242) on button#tabButton
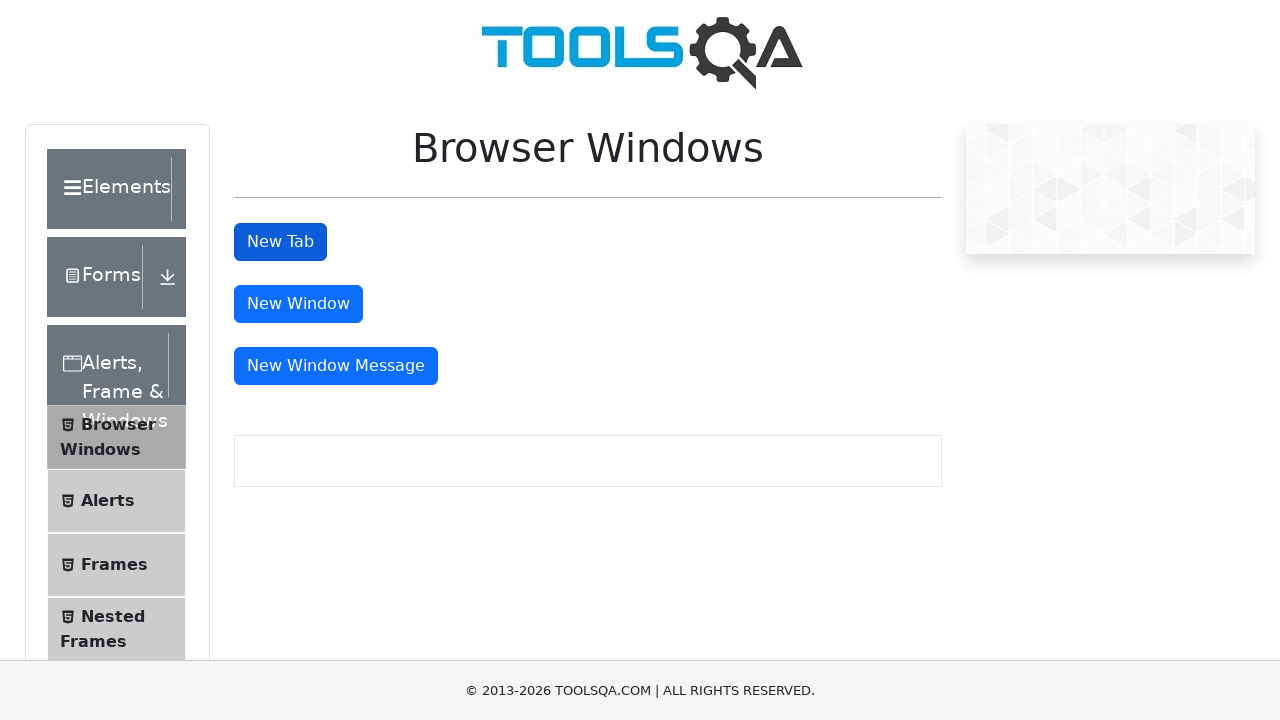

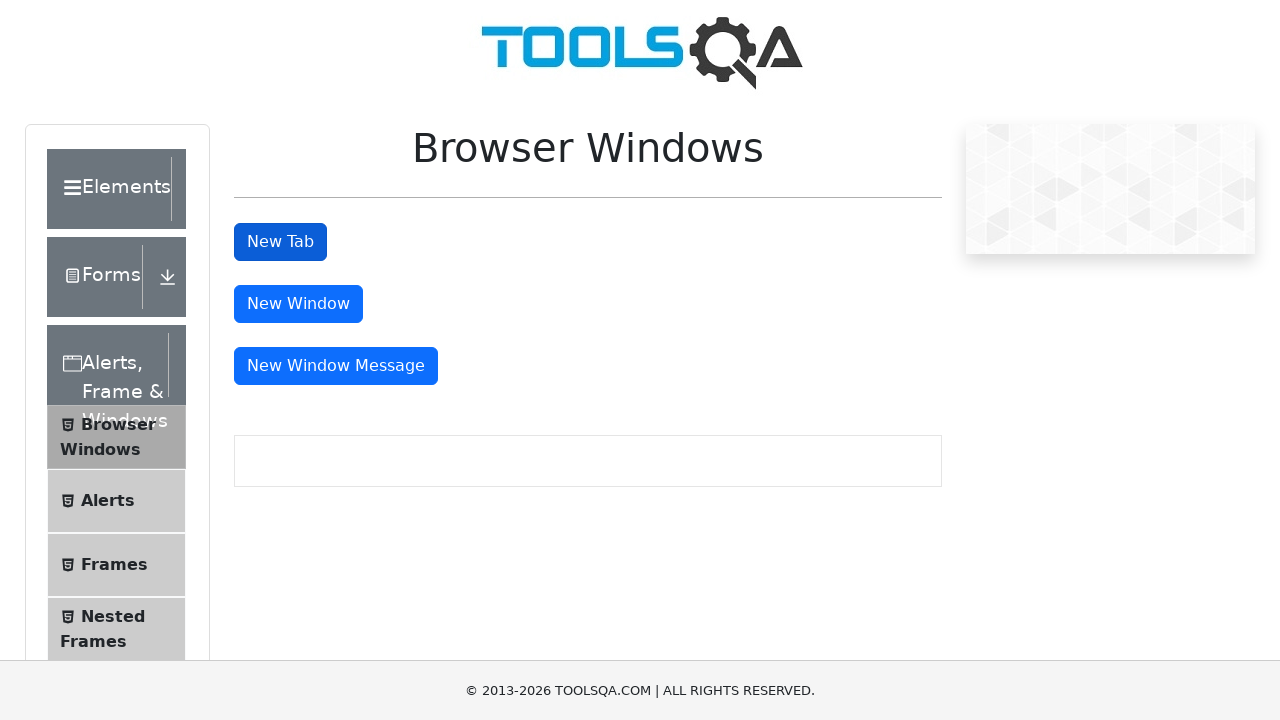